Tests that submitting the login form with a username but empty password displays the password required error

Starting URL: https://www.saucedemo.com/

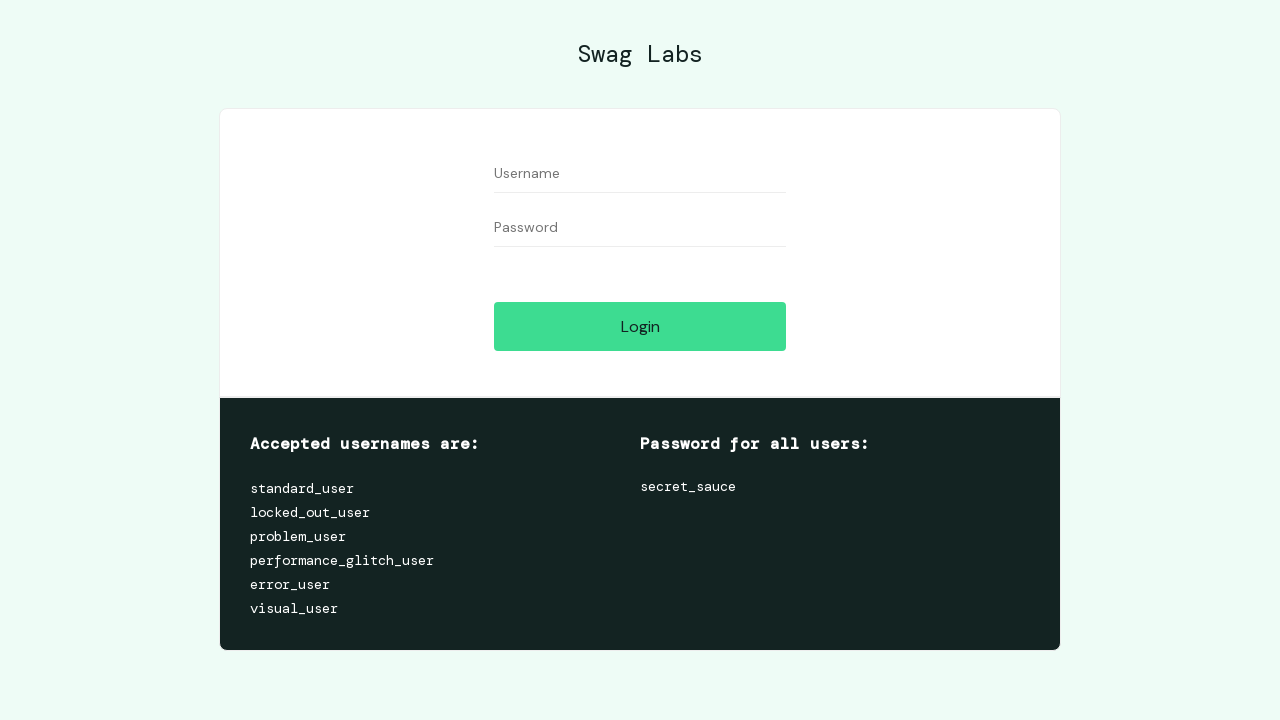

Filled username field with 'testuser' on #user-name
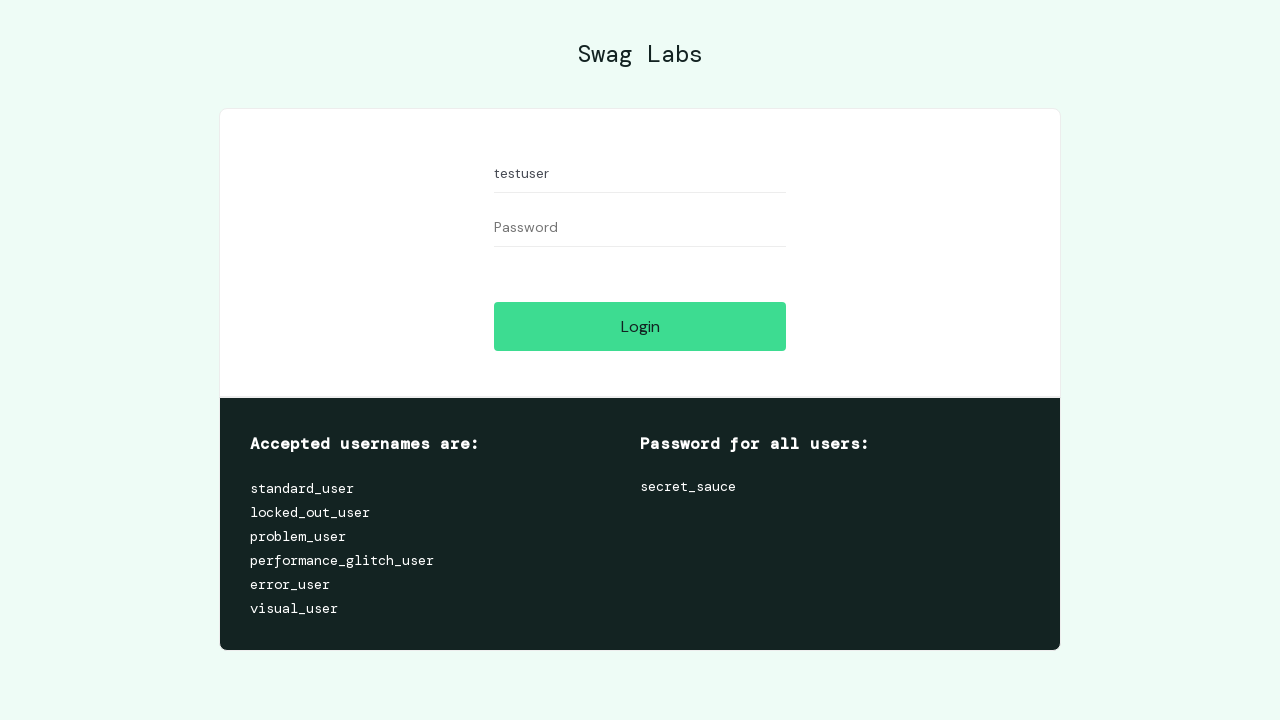

Clicked login button without entering password at (640, 326) on #login-button
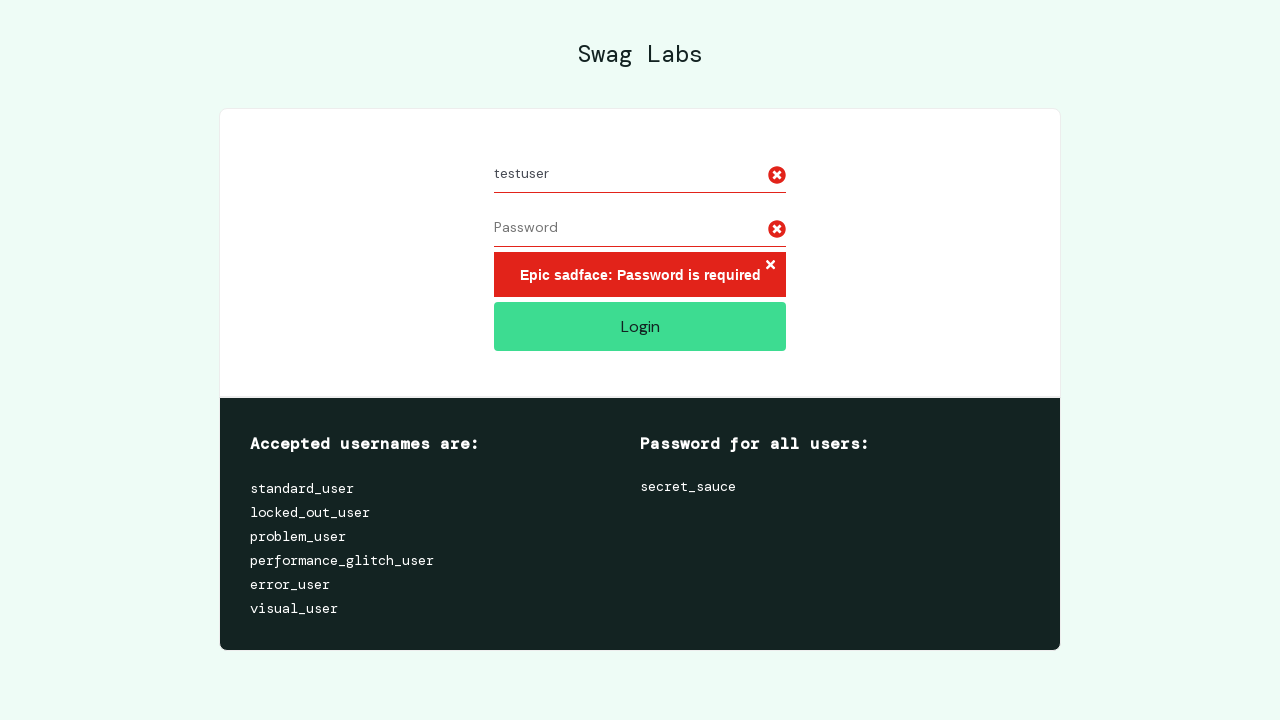

Password required error message appeared
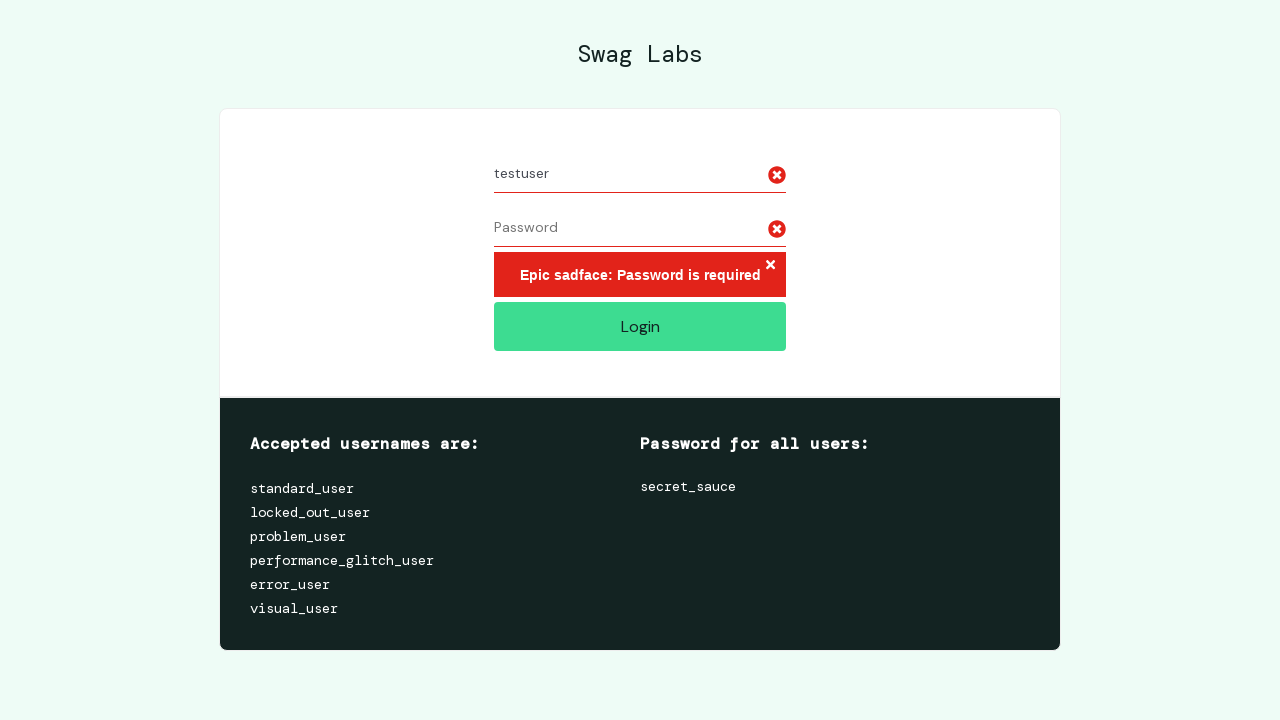

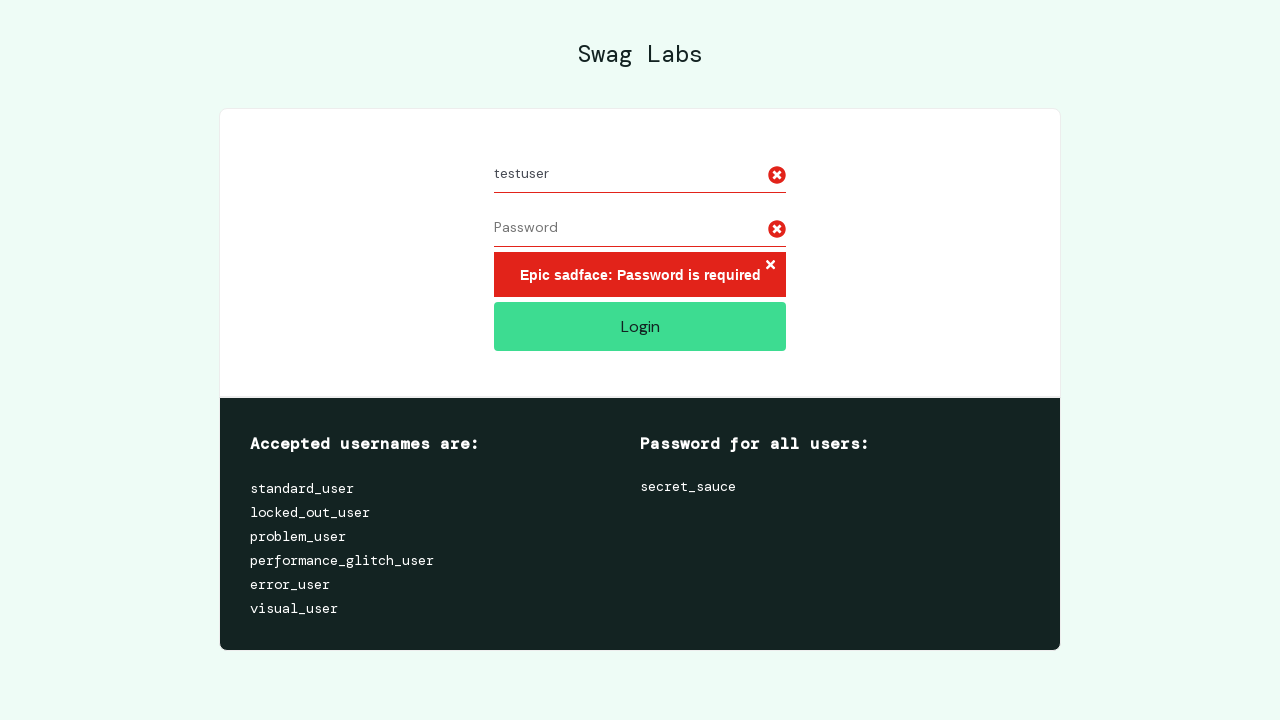